Tests handling of nested iframes by navigating to a frames demo page, clicking a link to switch to nested iframe view, then switching into a parent frame and its child frame to fill a text input field.

Starting URL: https://demo.automationtesting.in/Frames.html

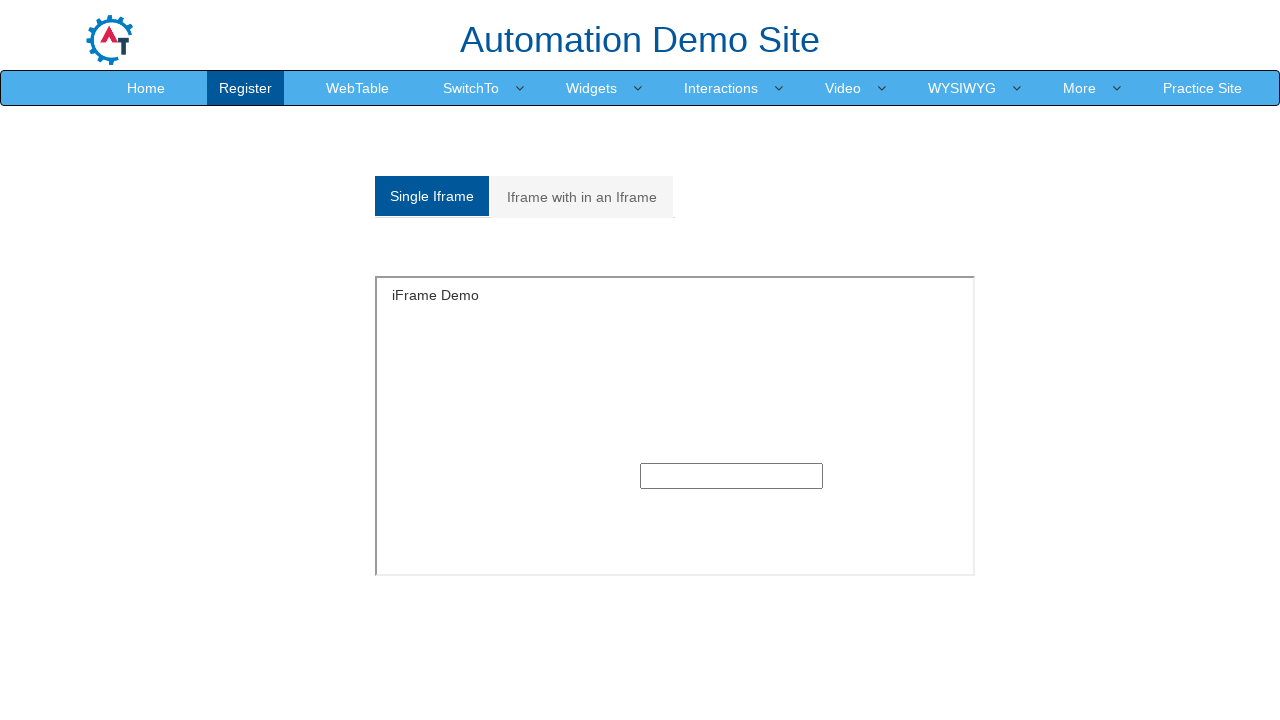

Clicked 'Iframe with in an Iframe' link to switch to nested iframe view at (582, 197) on text=Iframe with in an Iframe
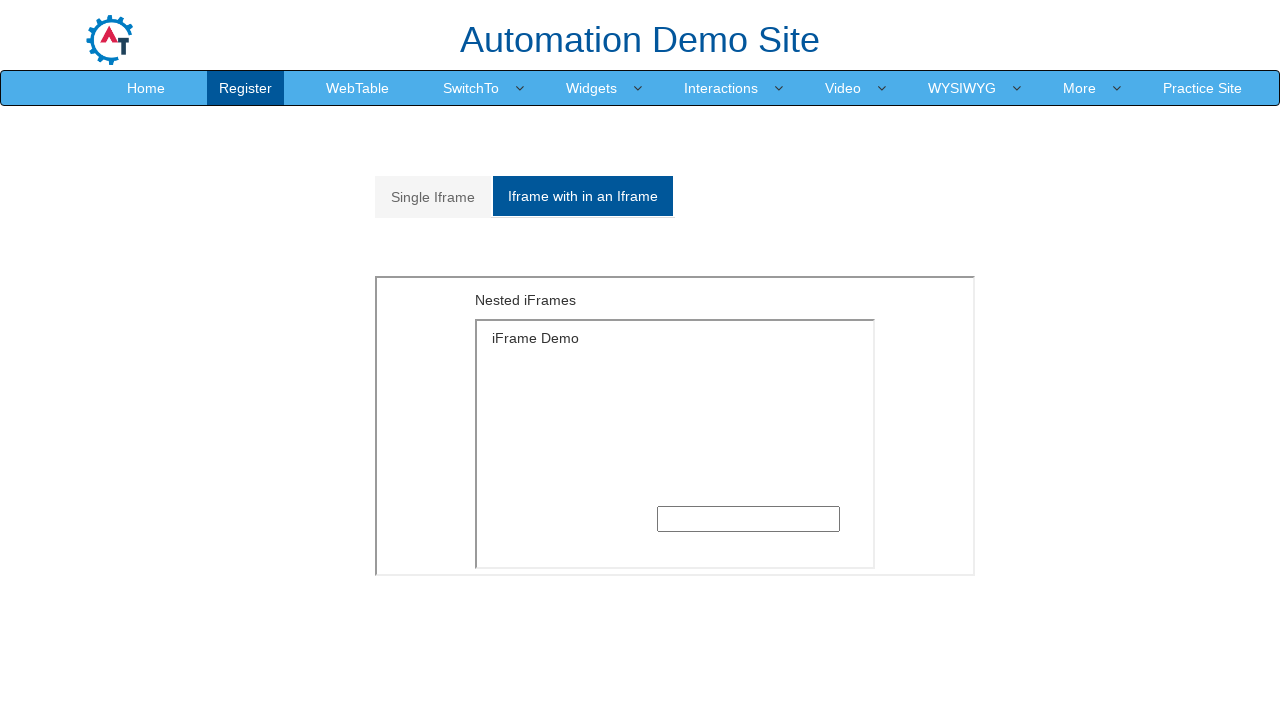

Located parent frame element
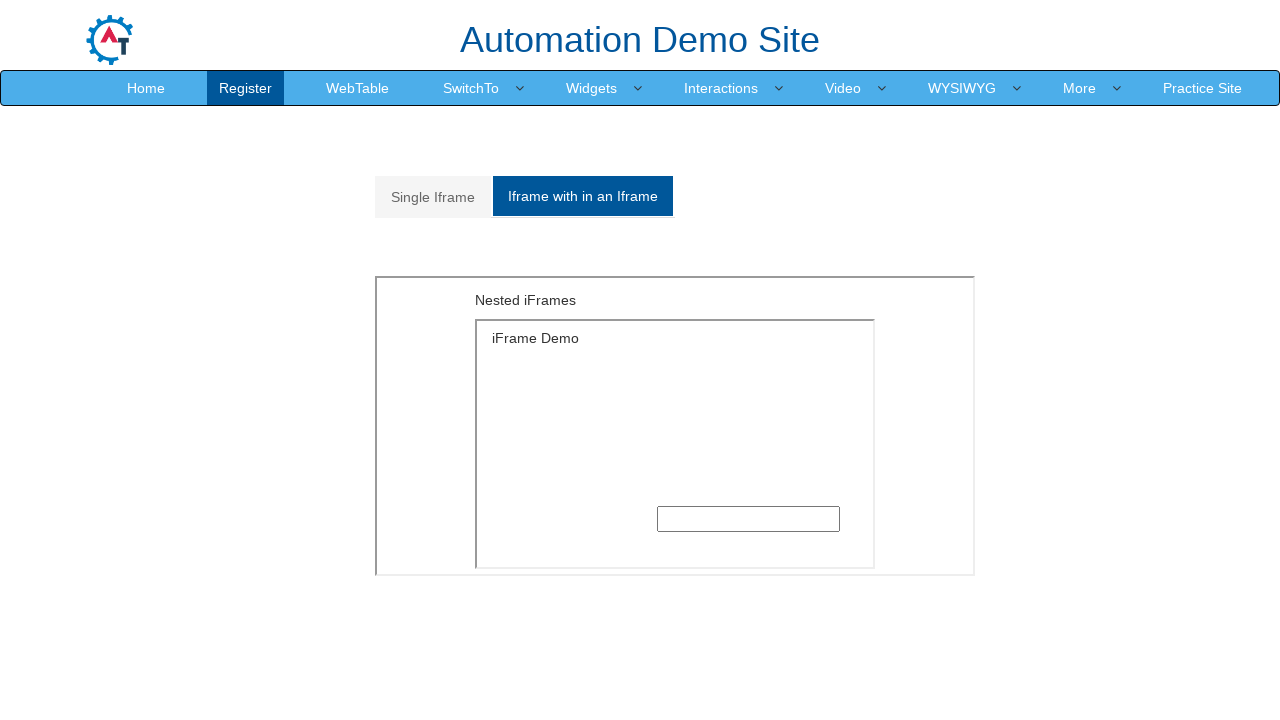

Located child frame within parent frame
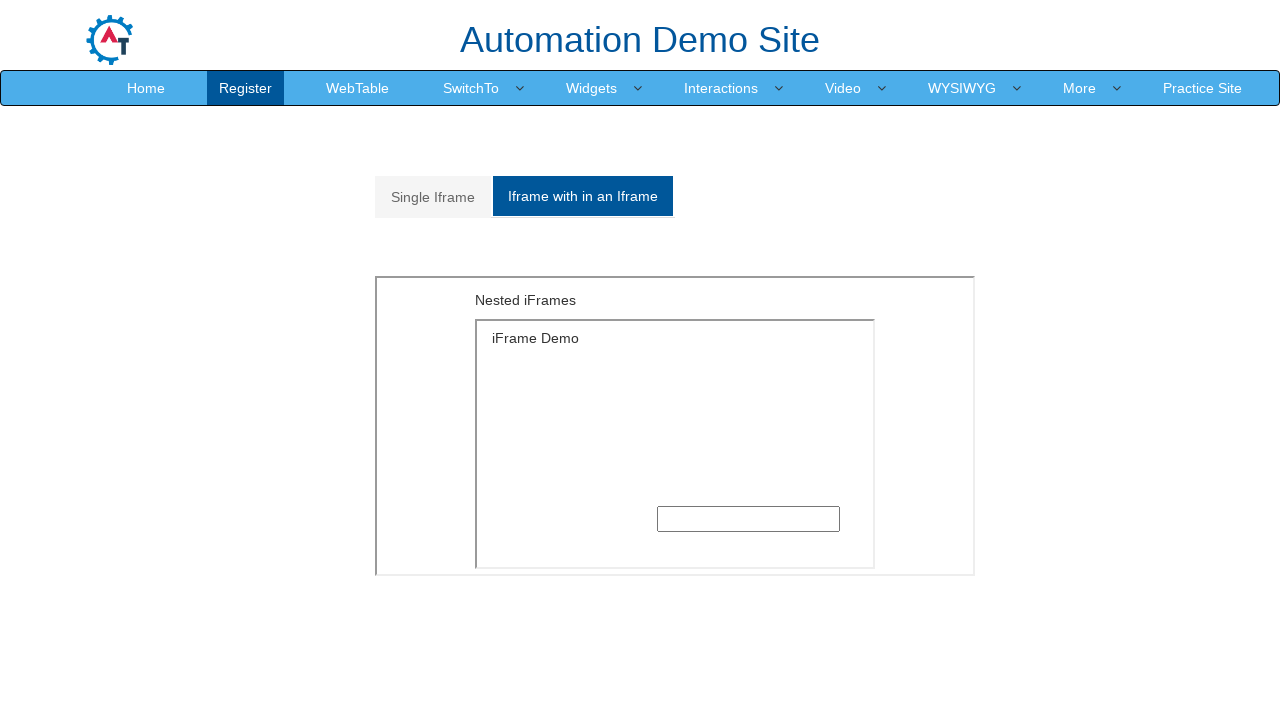

Filled text input in nested child frame with 'Selenium' on xpath=//div[@id='Multiple']/iframe >> internal:control=enter-frame >> xpath=//di
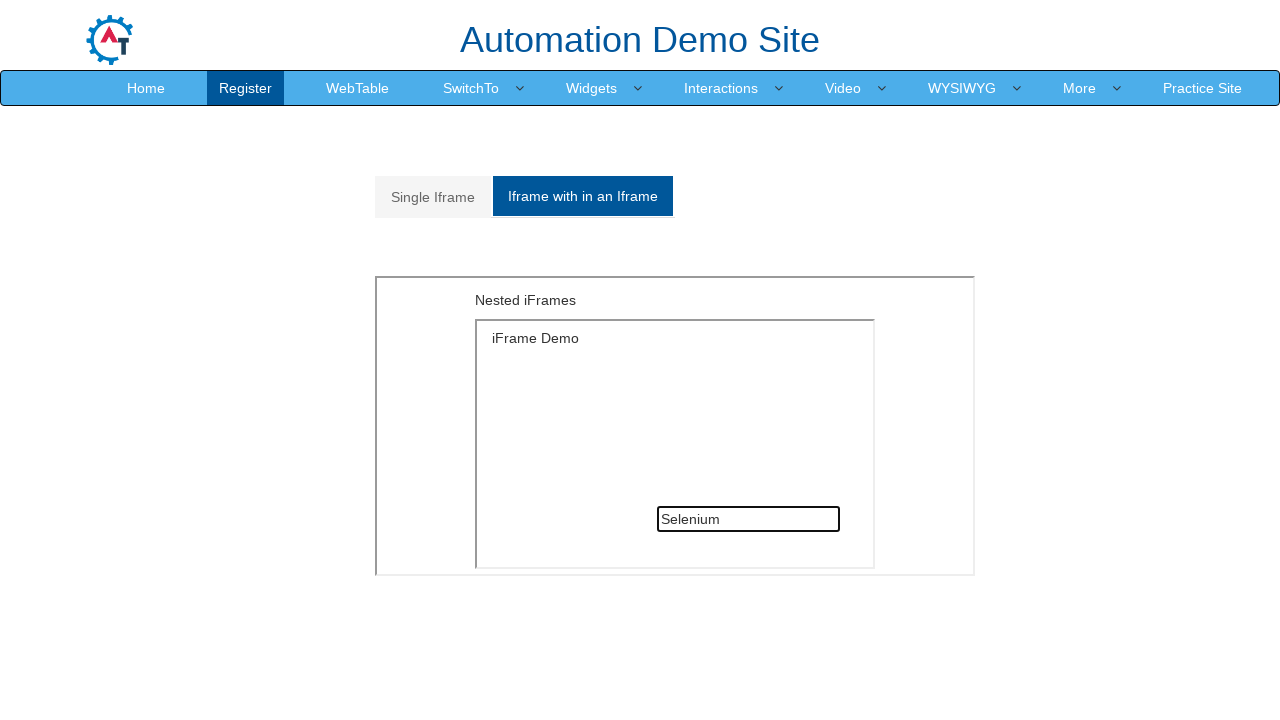

Waited 2 seconds to observe the result
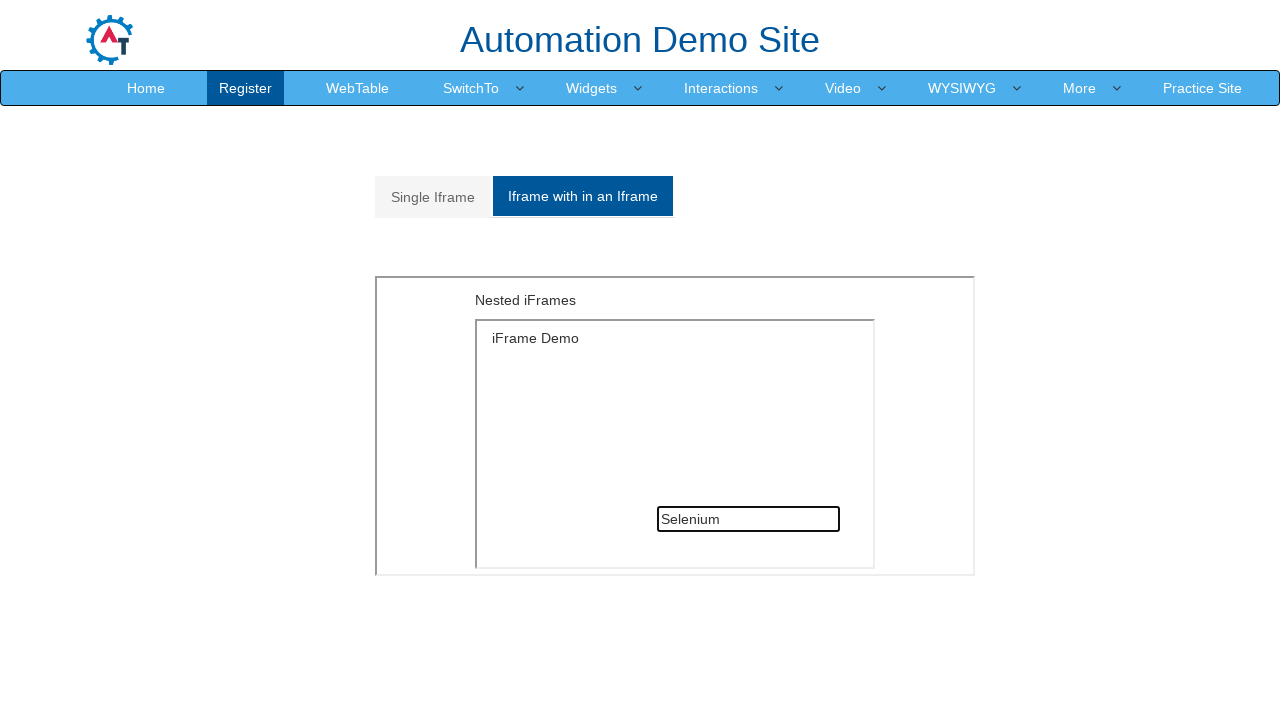

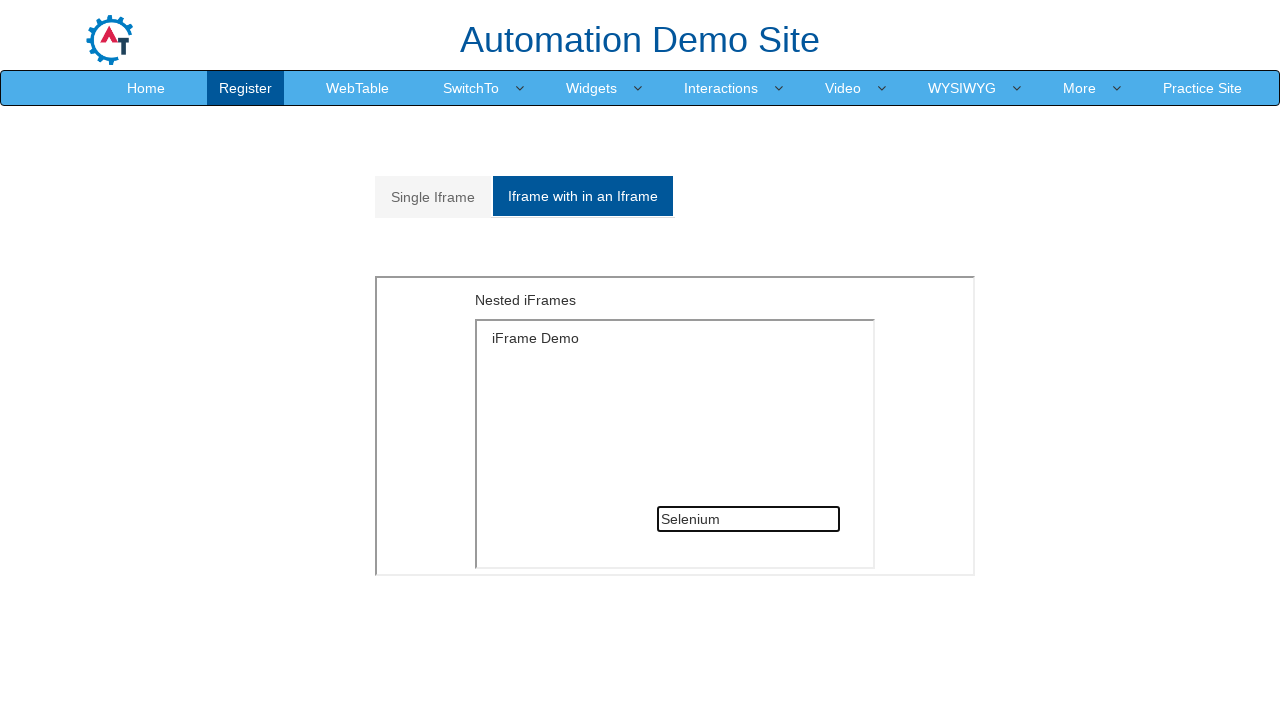